Tests dynamic content loading by clicking a start button and verifying that hidden content becomes visible

Starting URL: https://the-internet.herokuapp.com/dynamic_loading/1

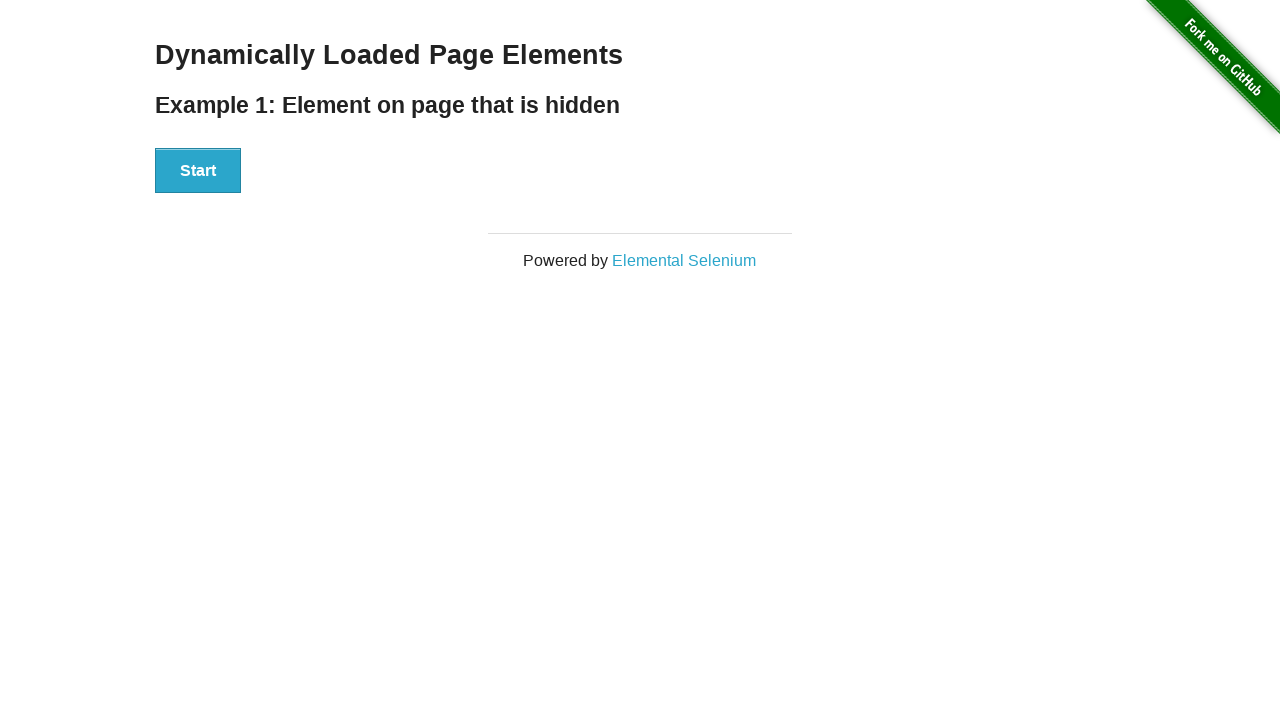

Clicked start button to trigger dynamic content loading at (198, 171) on div[id='start'] button
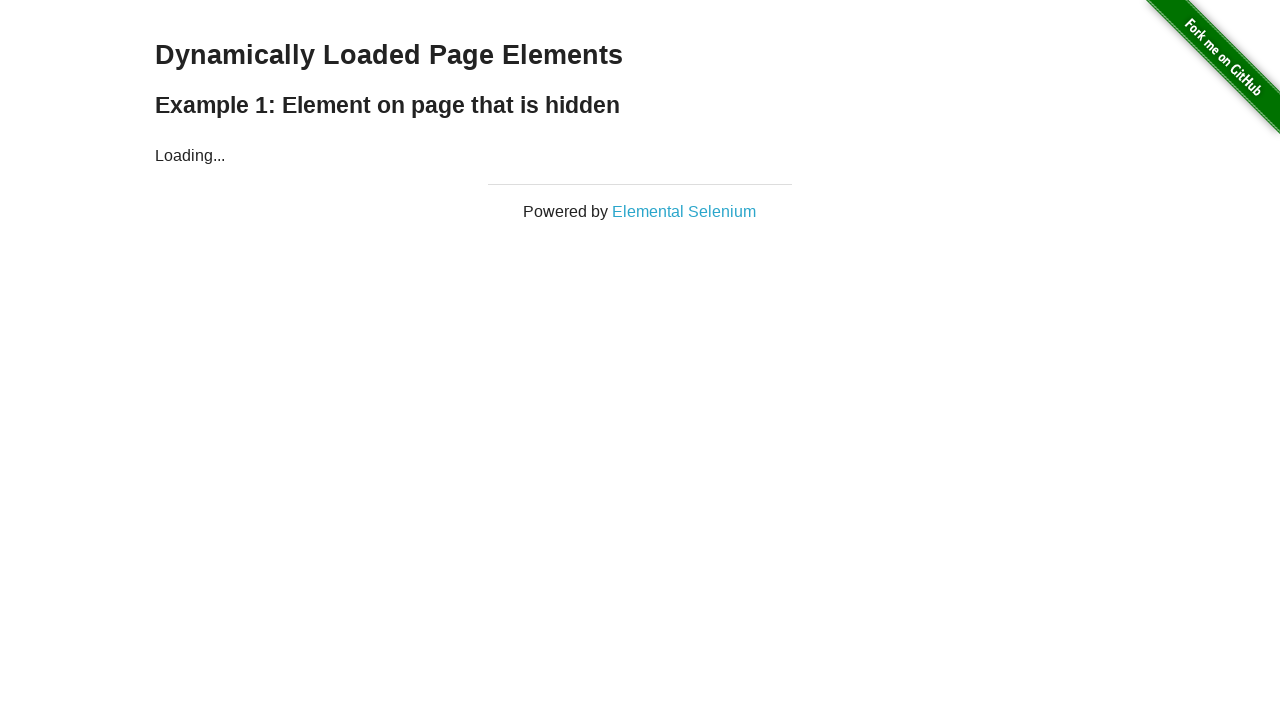

Waited for dynamically loaded content to become visible
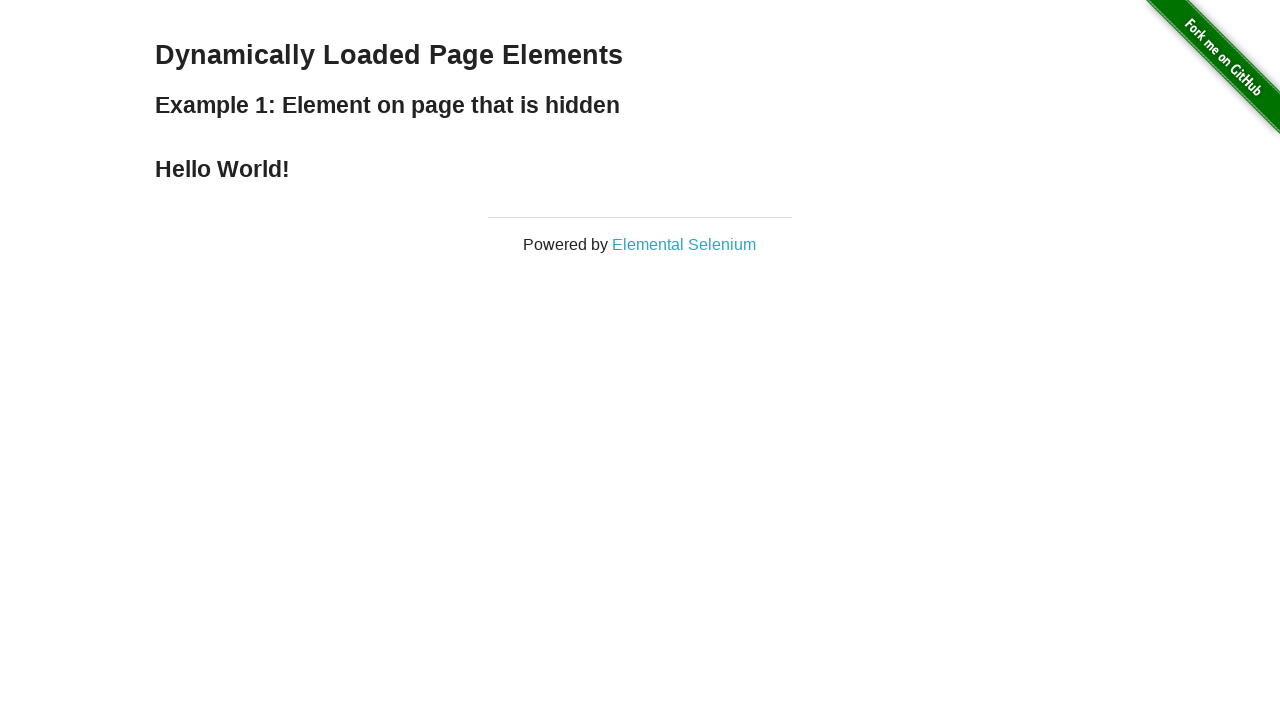

Retrieved text from loaded content: 'Hello World!'
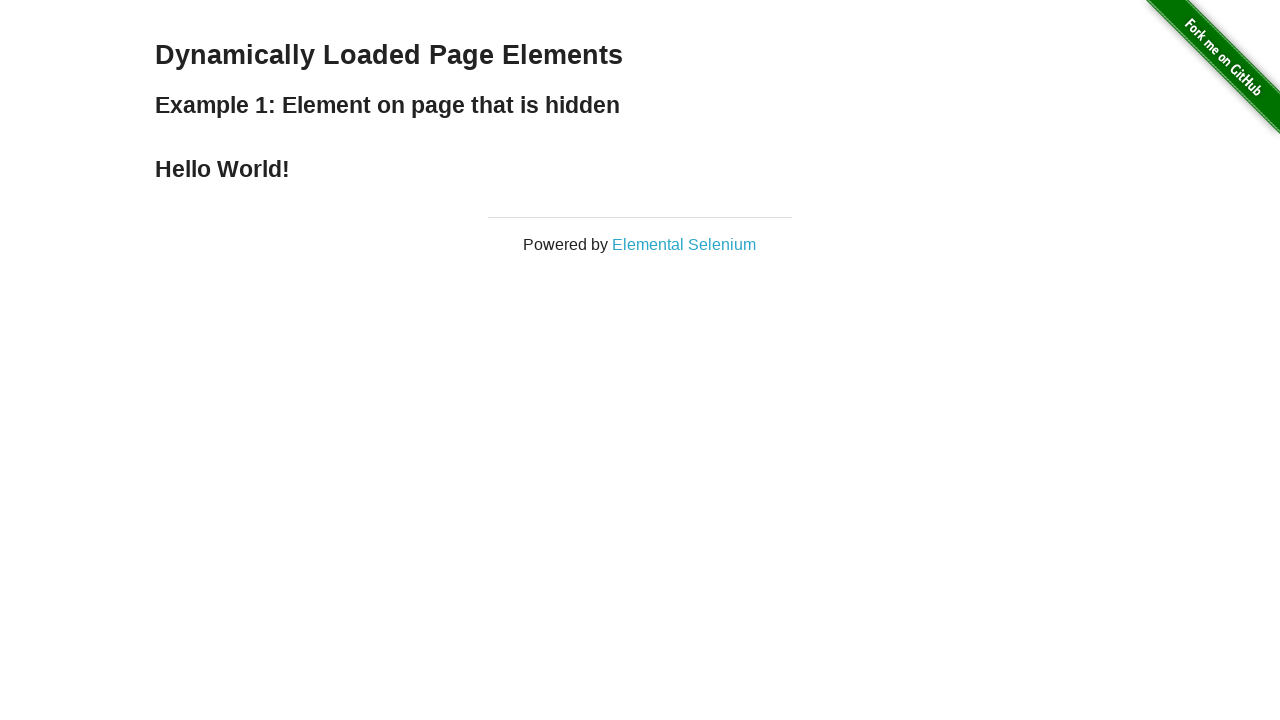

Printed loaded content text to console
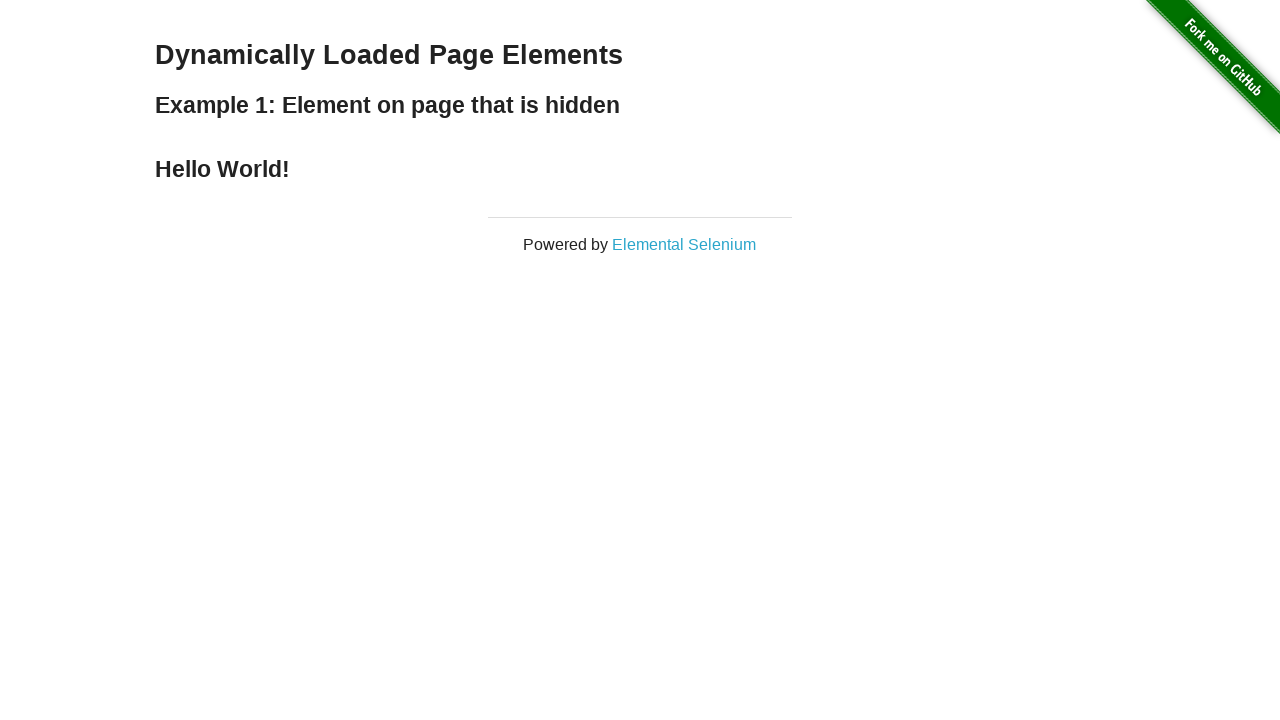

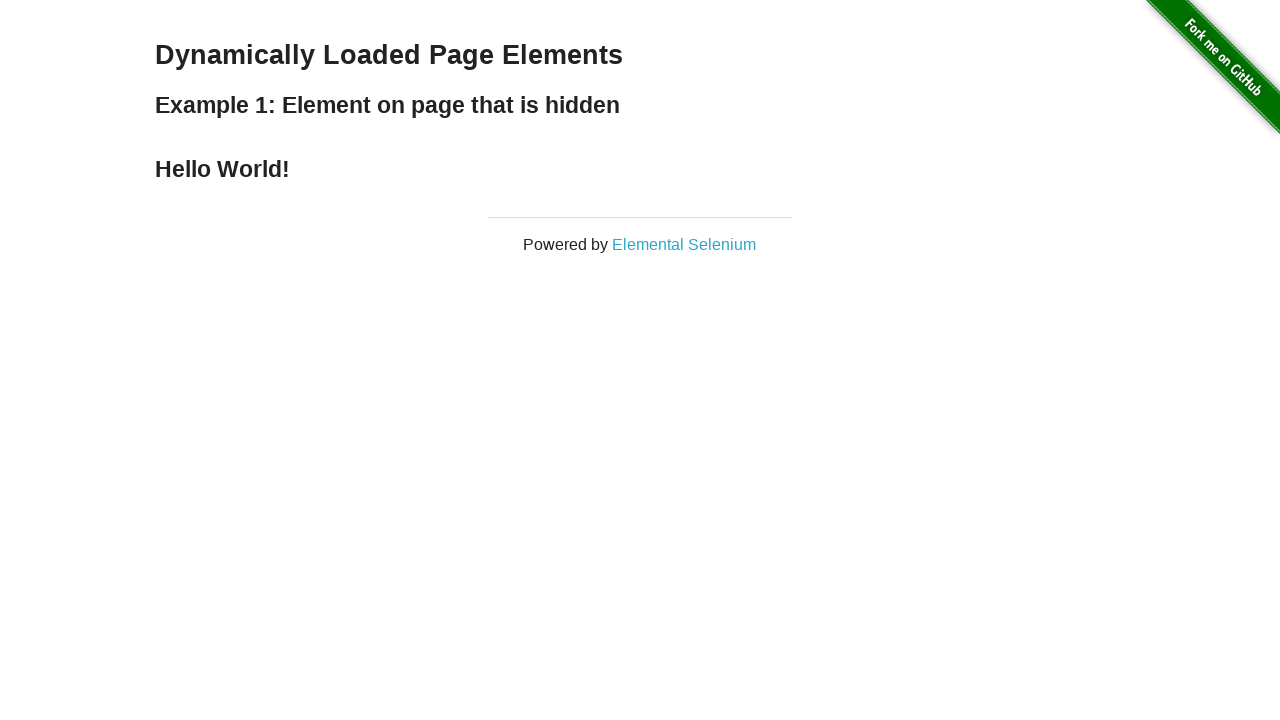